Tests drag and drop functionality by dragging a "Mobile Charger" element and dropping it onto the "Mobile Accessories" category

Starting URL: https://demoapps.qspiders.com/ui/dragDrop/dragToCorrect?sublist=2

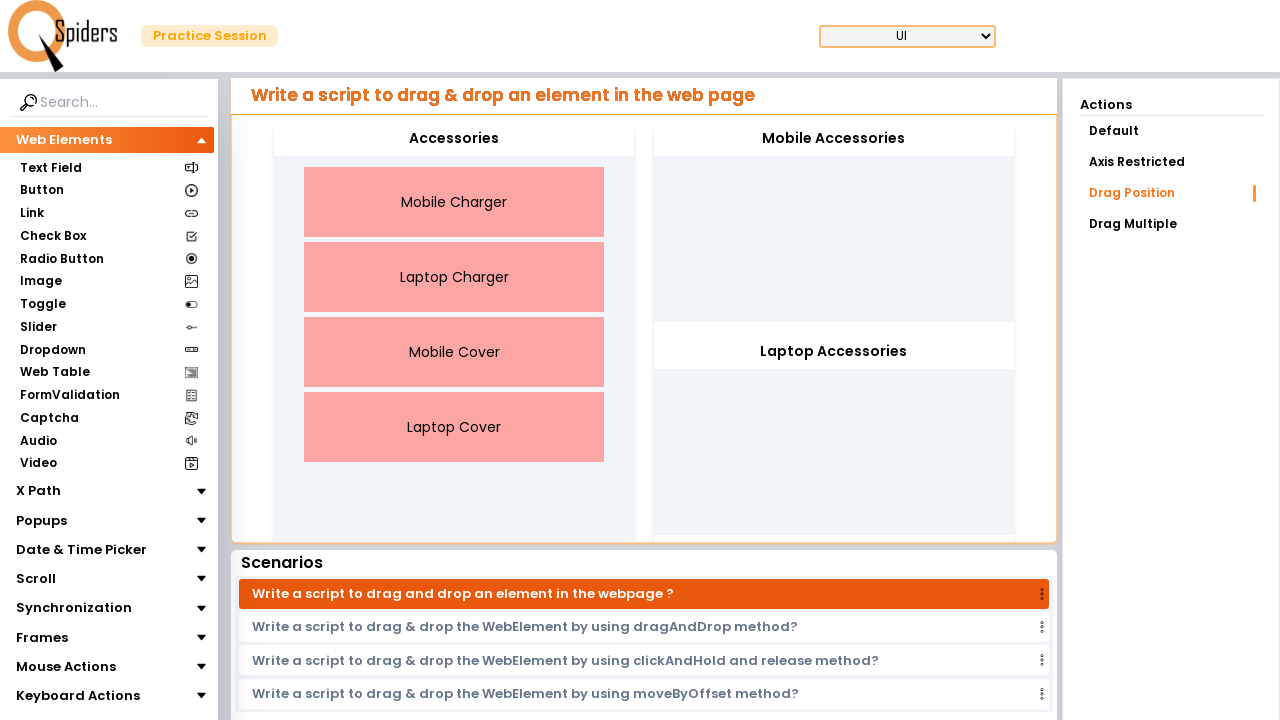

Located the 'Mobile Charger' element
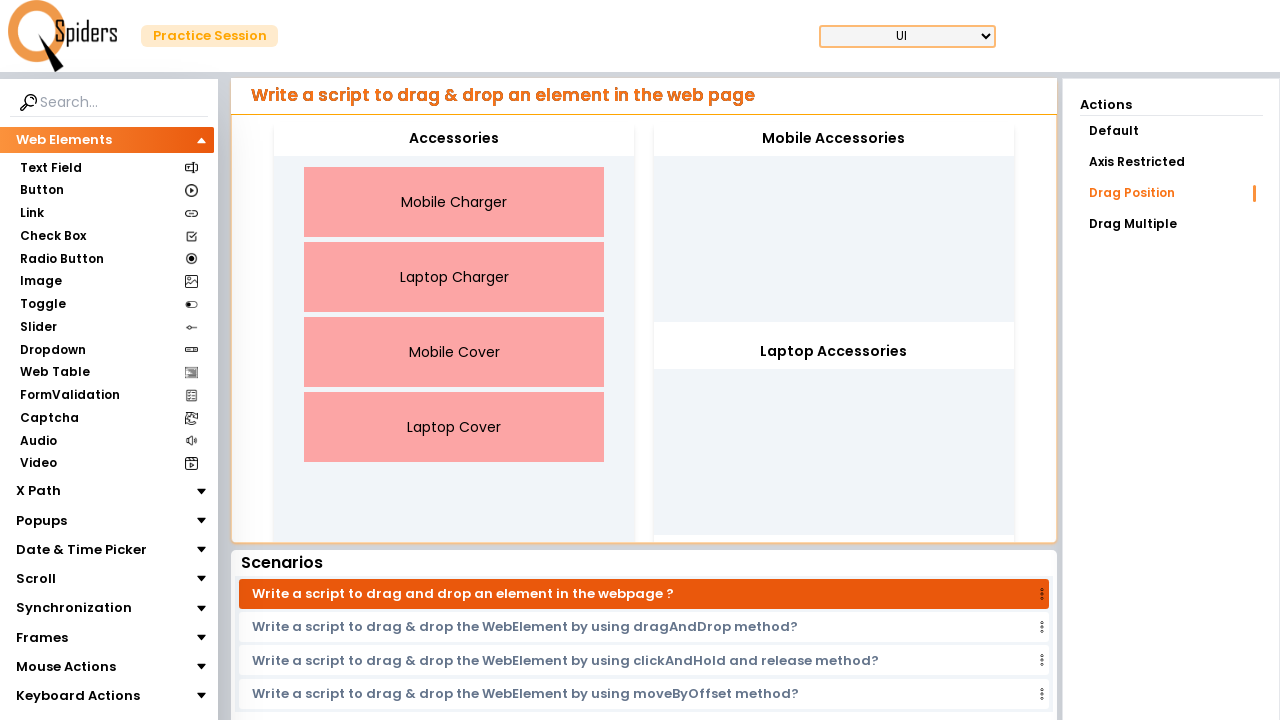

Located the 'Mobile Accessories' category element
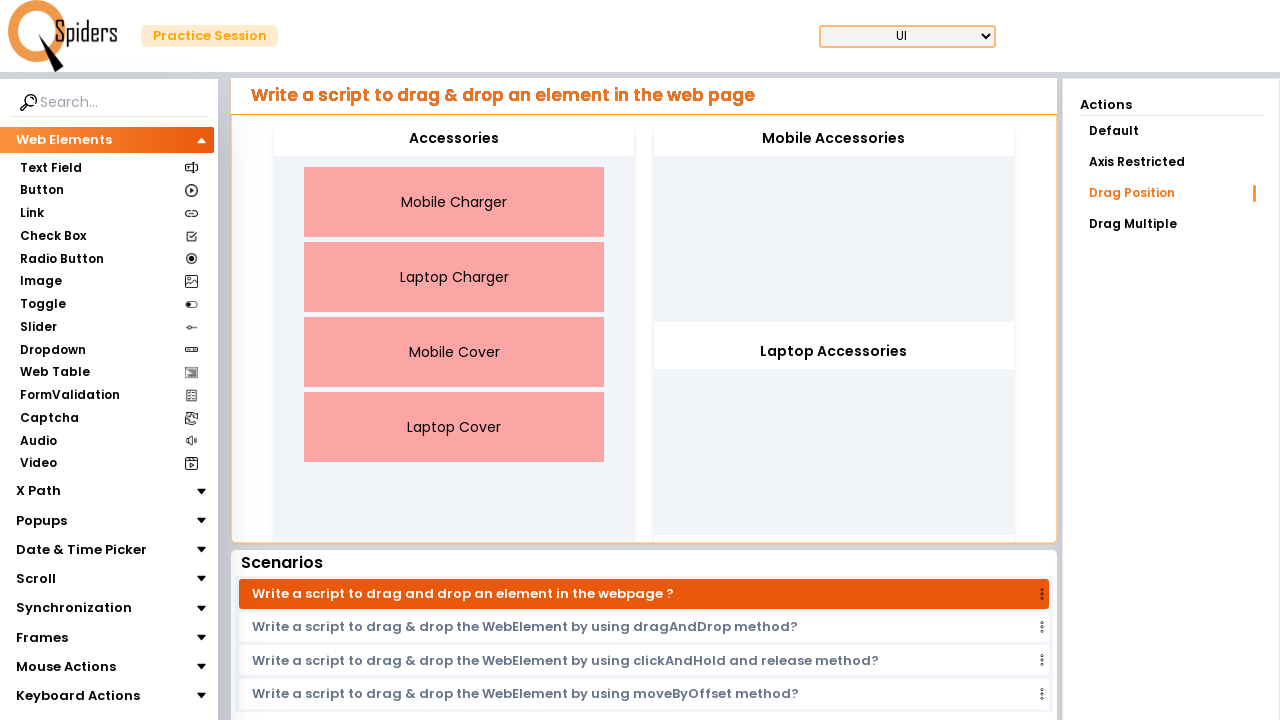

Dragged 'Mobile Charger' element and dropped it onto 'Mobile Accessories' category at (834, 139)
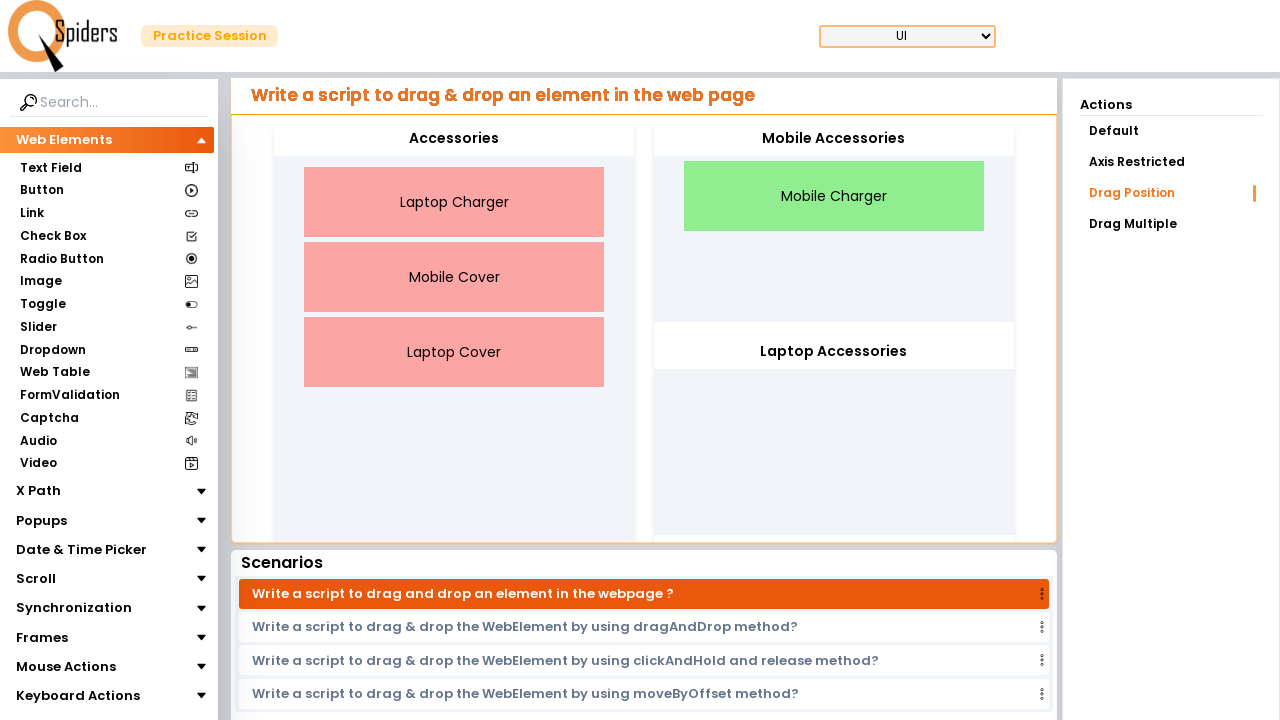

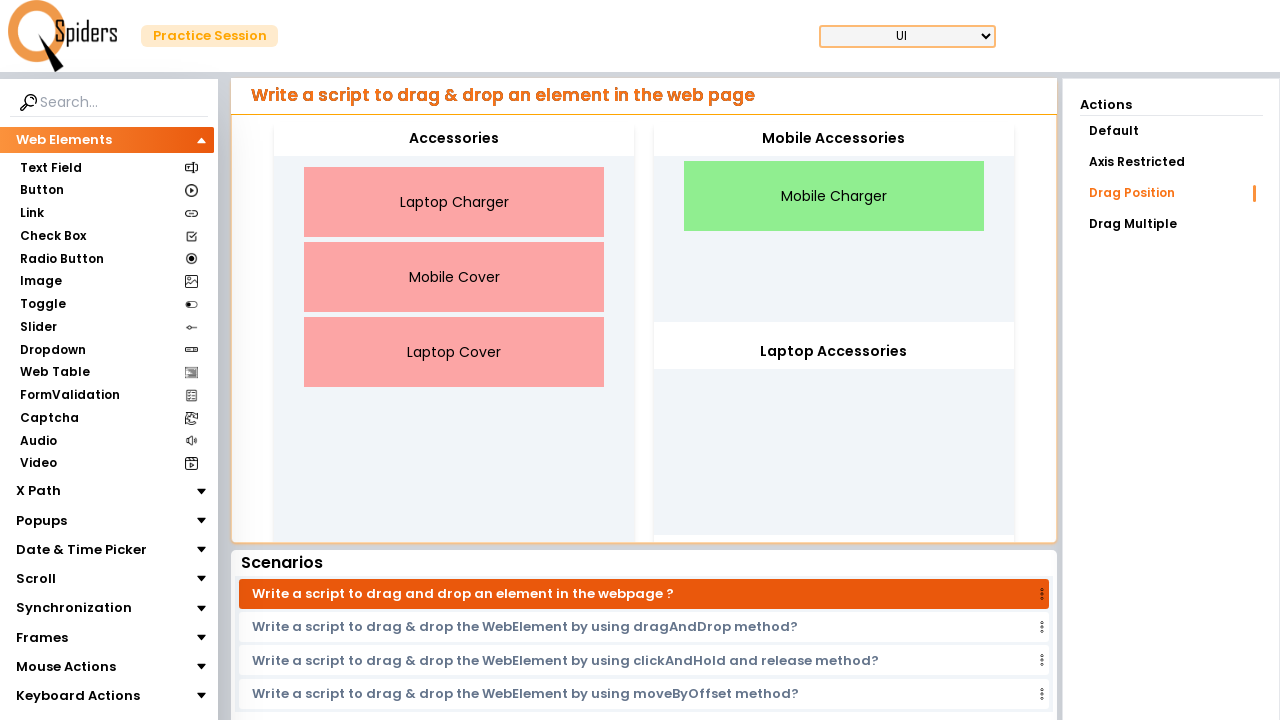